Navigates to YouTube homepage to verify it loads successfully

Starting URL: https://www.youtube.com/

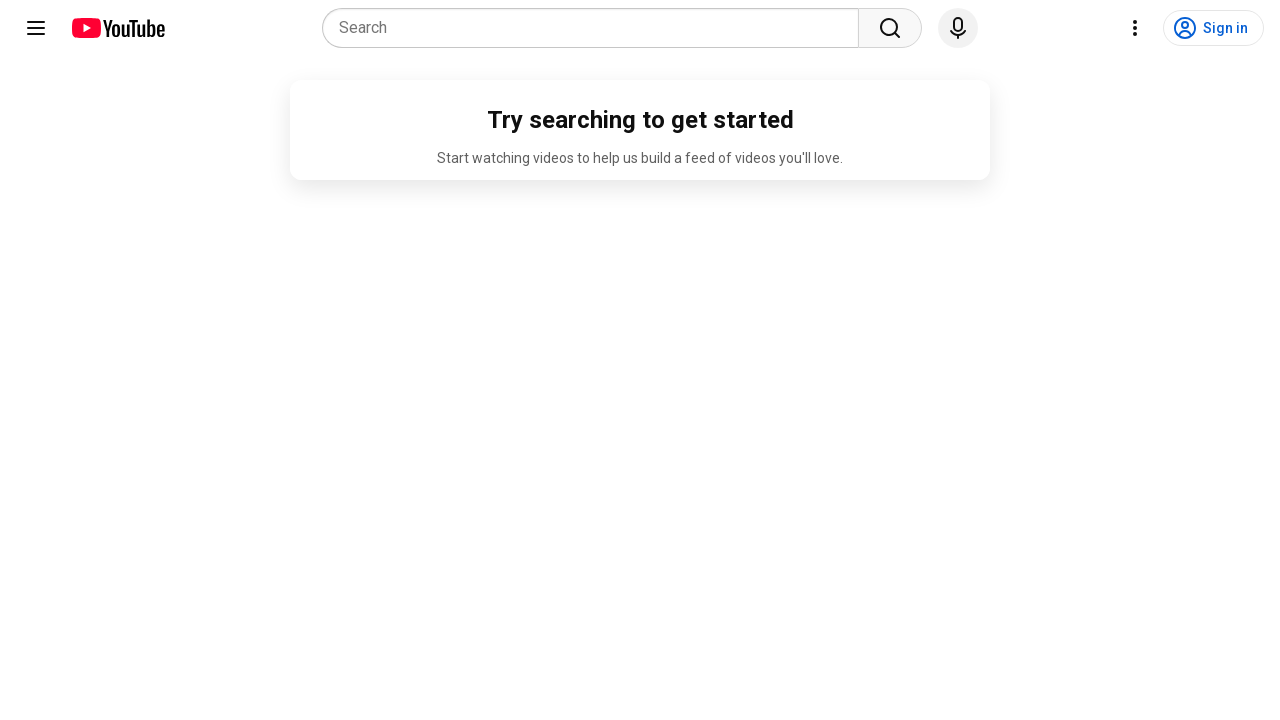

Navigated to YouTube homepage
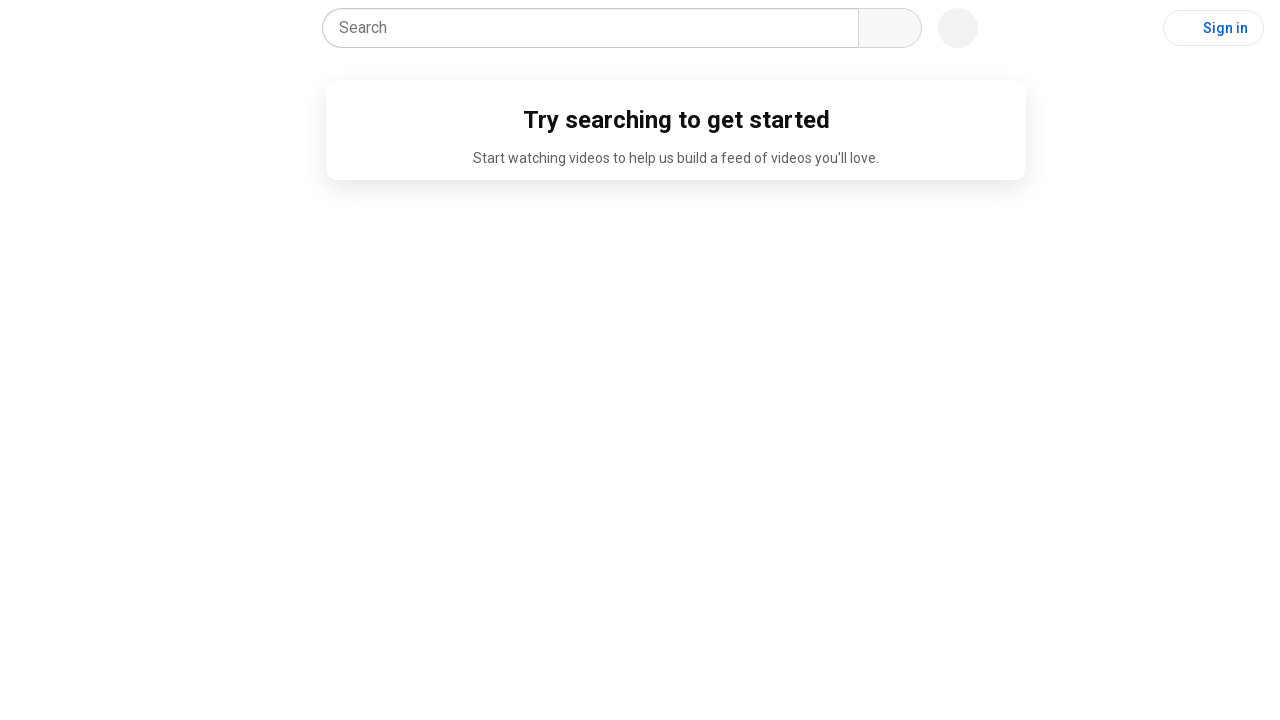

YouTube homepage loaded successfully
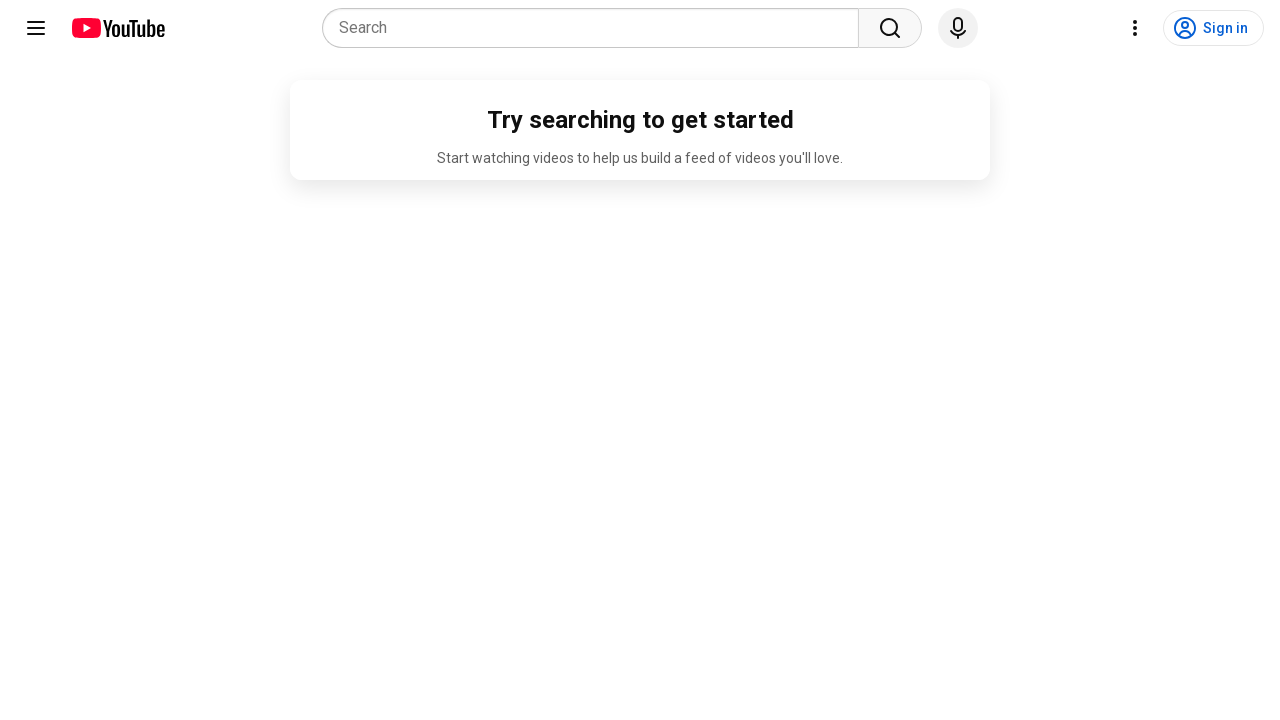

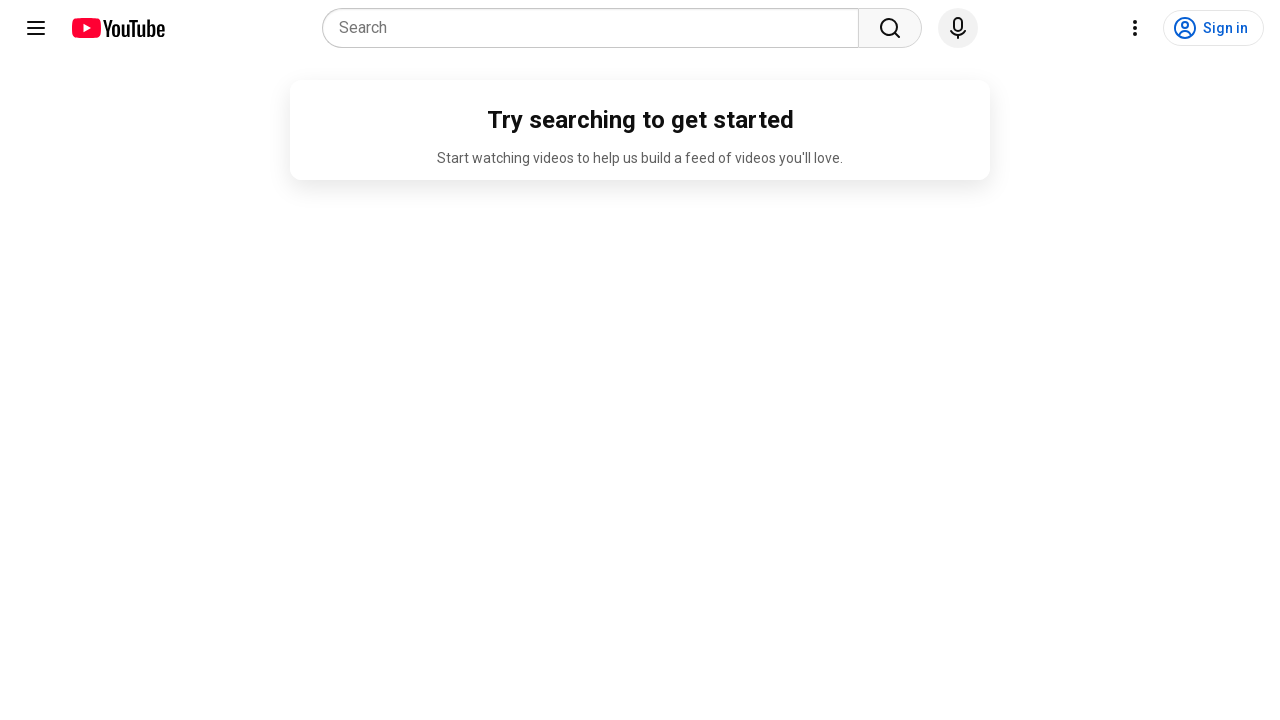